Tests registration form validation with empty data by clicking submit without filling any fields and verifying error messages

Starting URL: https://alada.vn/tai-khoan/dang-ky.html

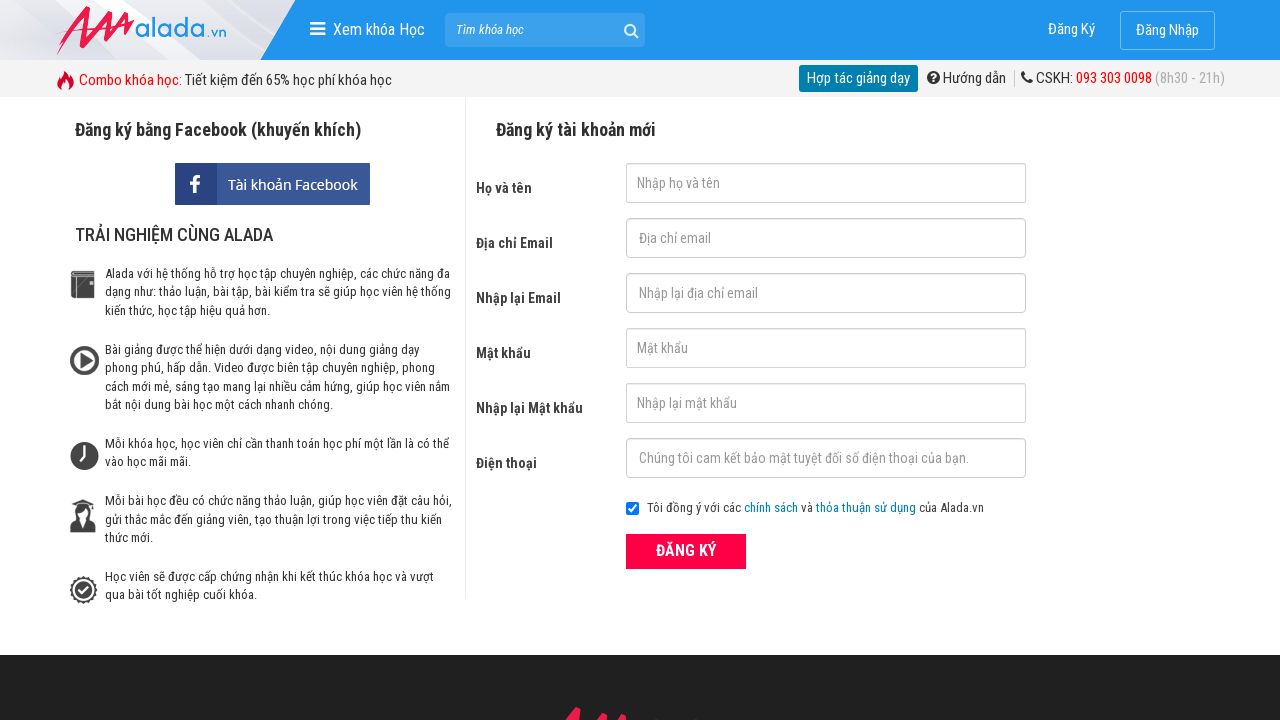

Navigated to registration page
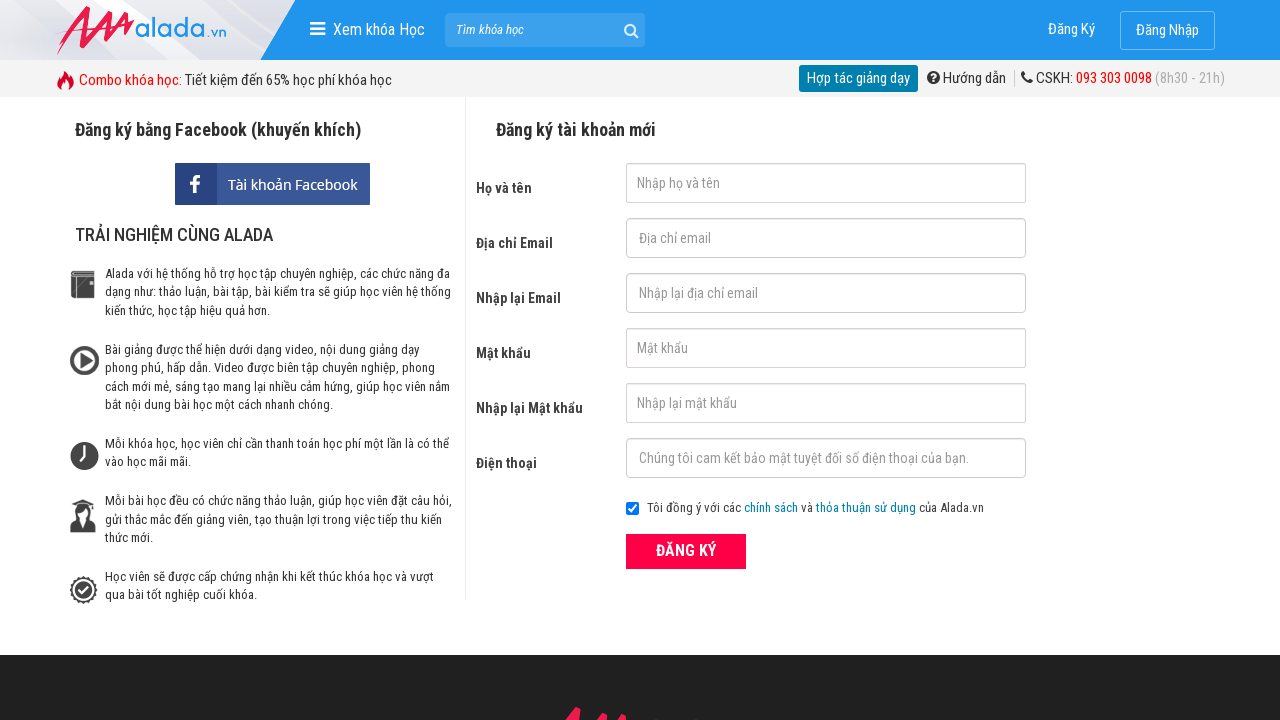

Clicked ĐĂNG KÝ (Register) button without filling any fields at (686, 551) on xpath=//button[@type='submit' and text()='ĐĂNG KÝ']
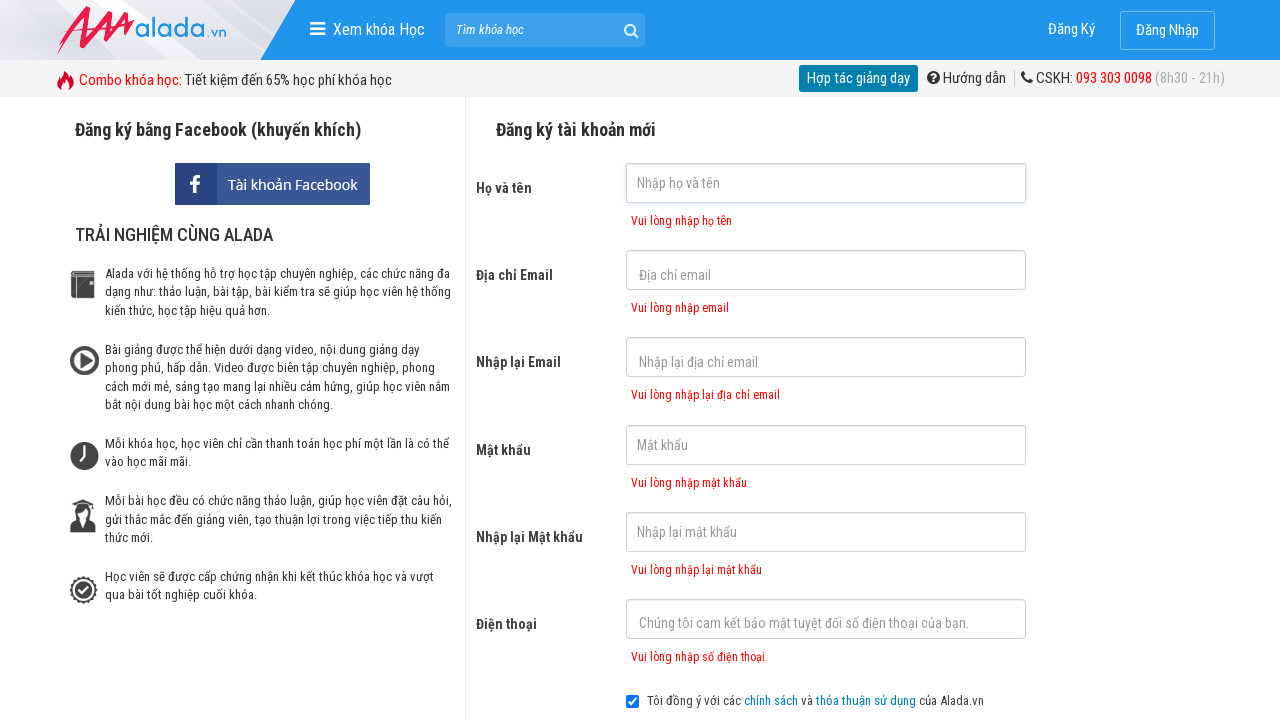

First name error message appeared
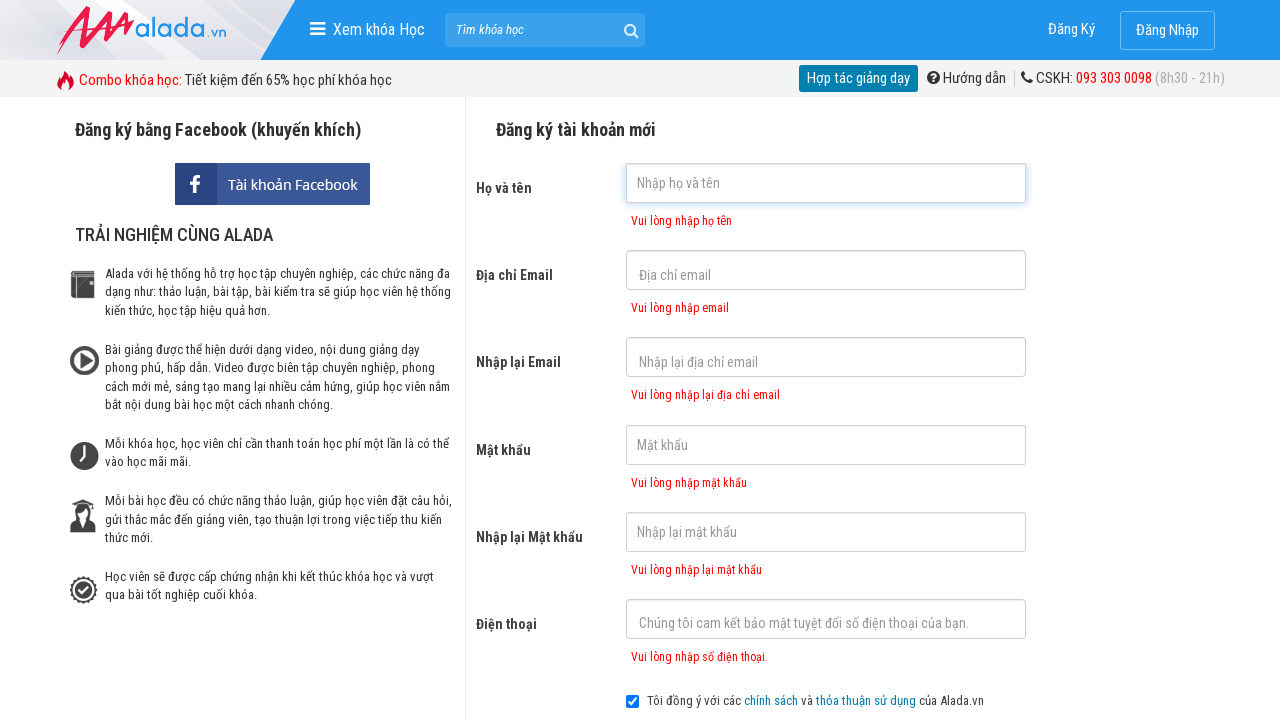

Email error message appeared
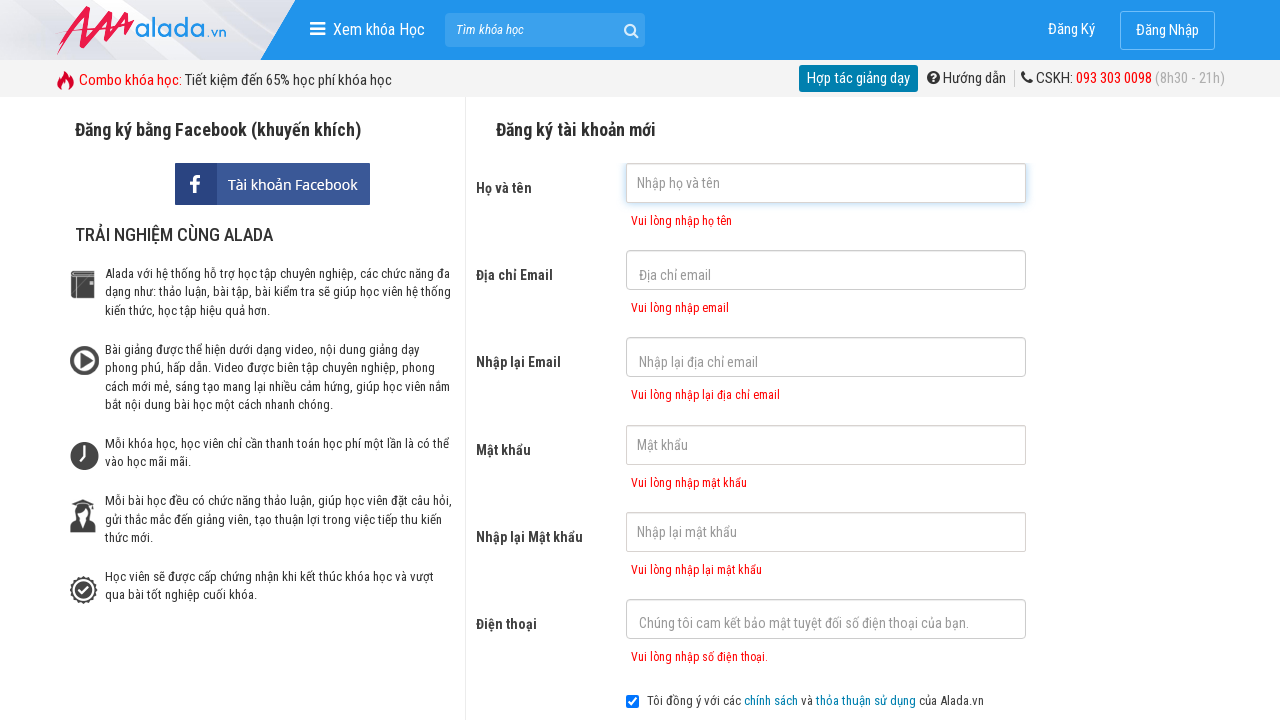

Confirm email error message appeared
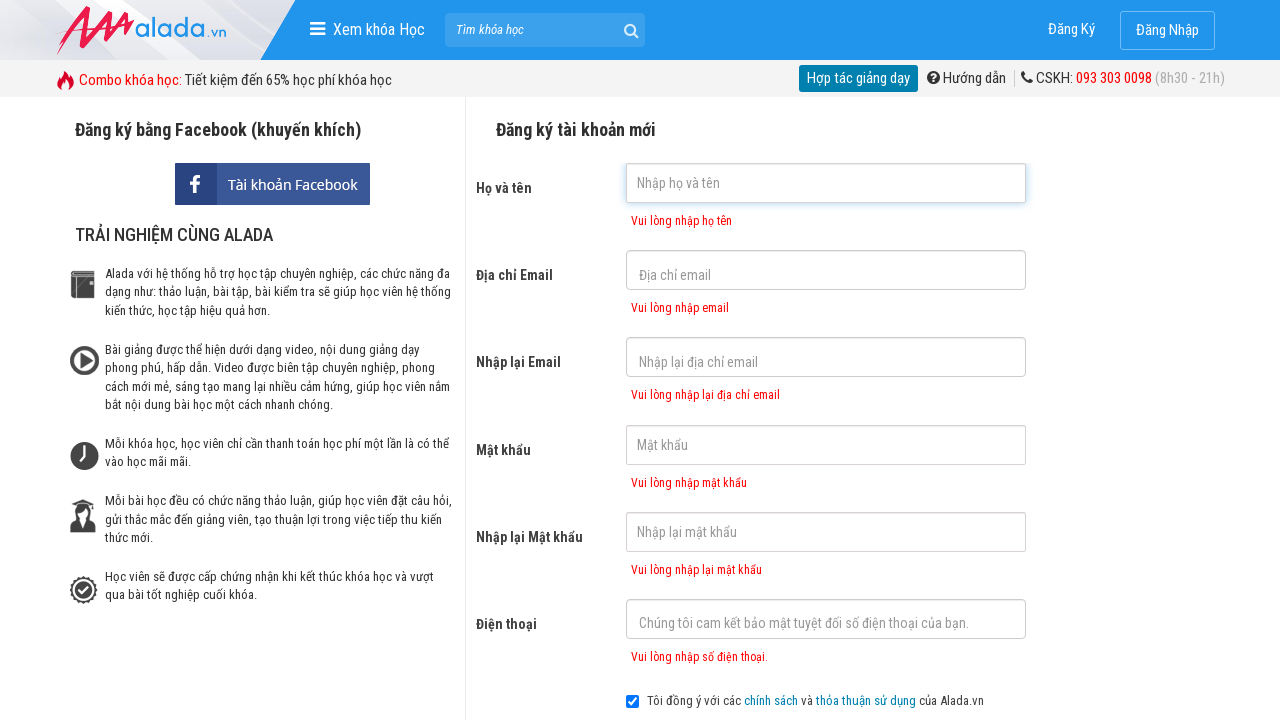

Password error message appeared
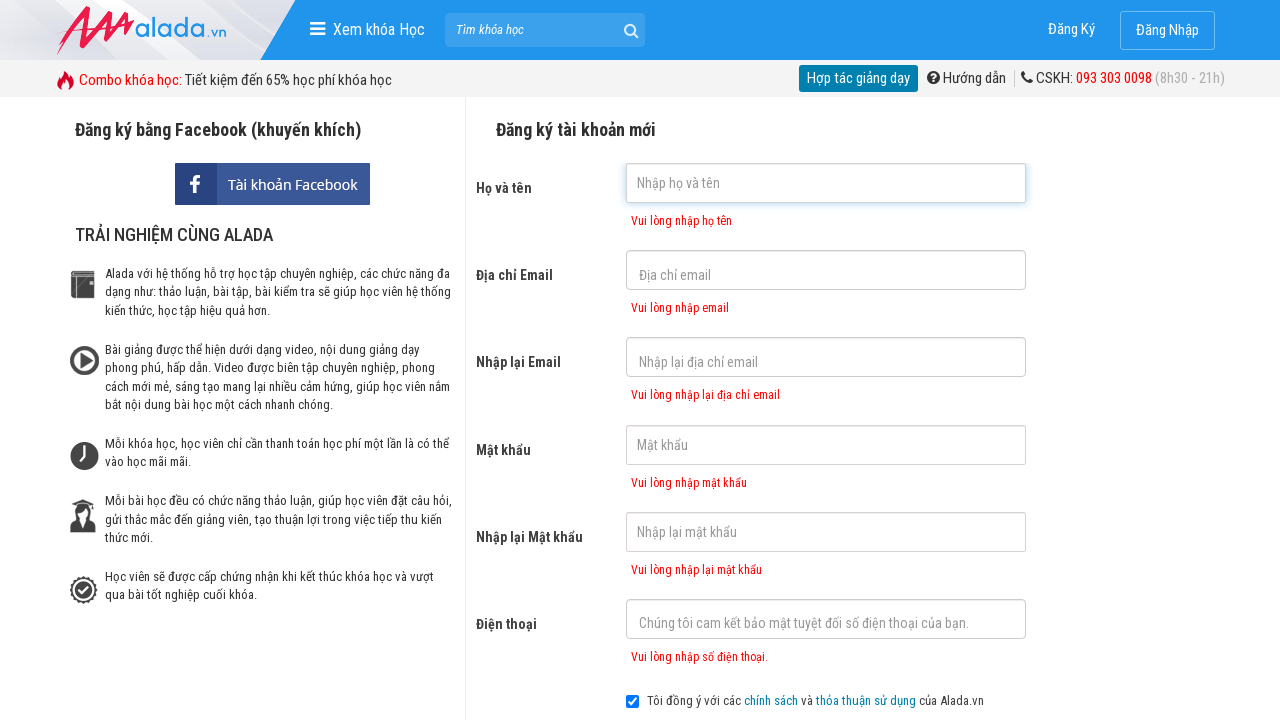

Confirm password error message appeared
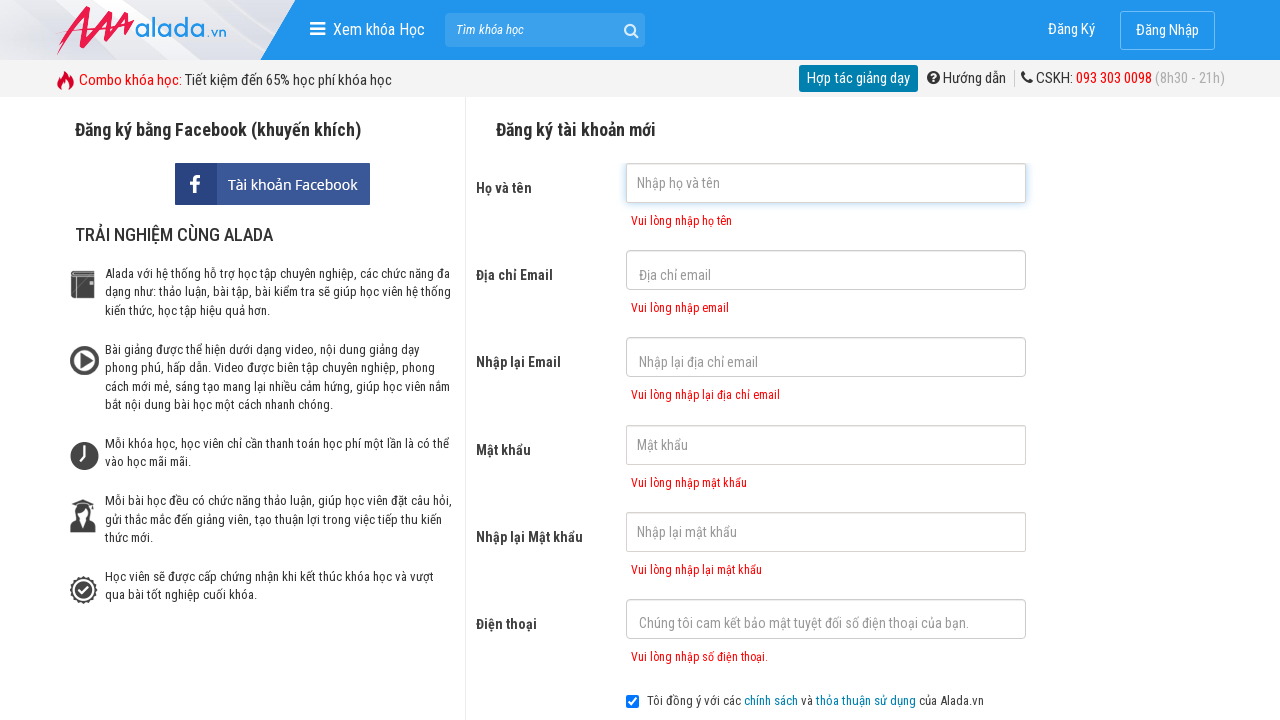

Phone number error message appeared
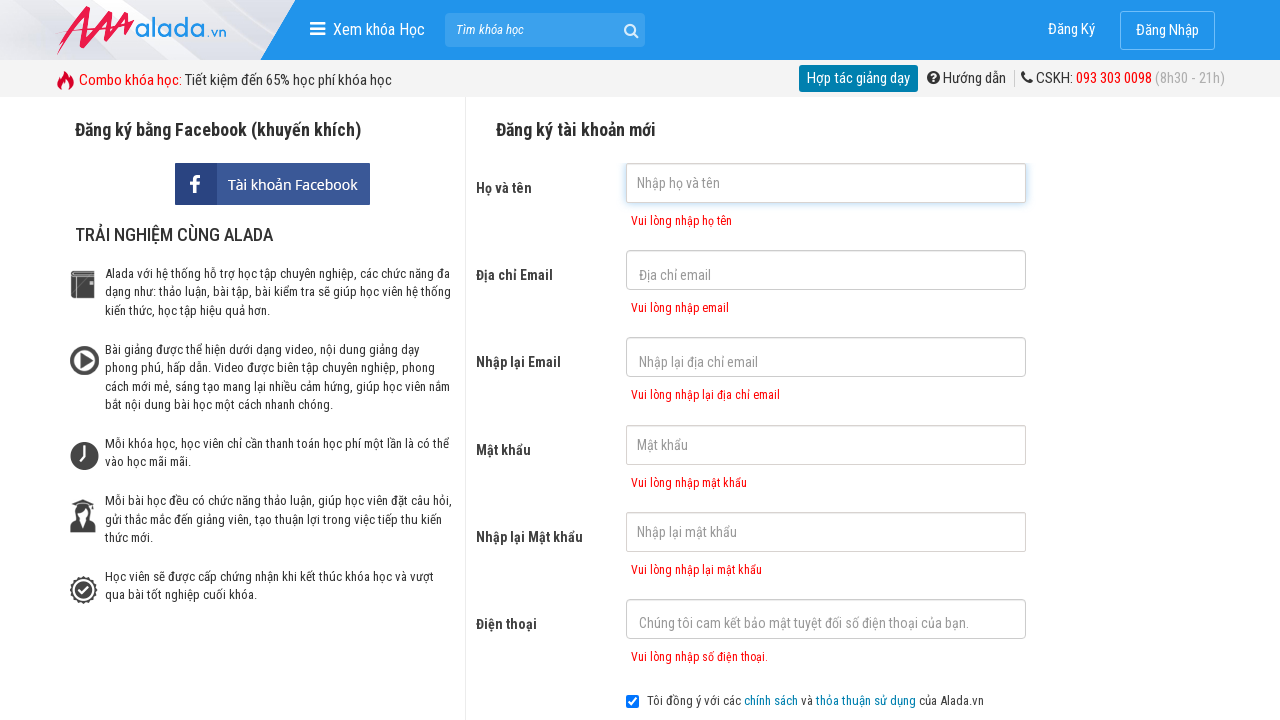

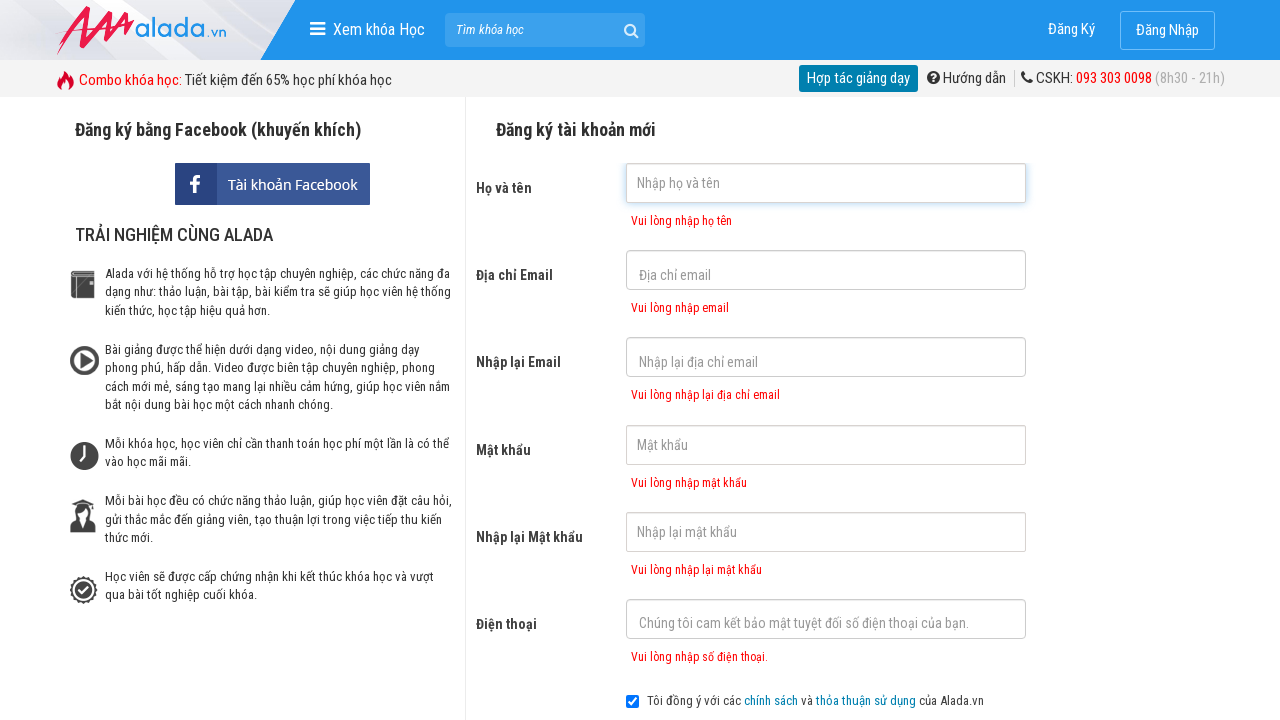